Tests sorting the Due column using semantic class selectors on a table with helpful markup attributes.

Starting URL: http://the-internet.herokuapp.com/tables

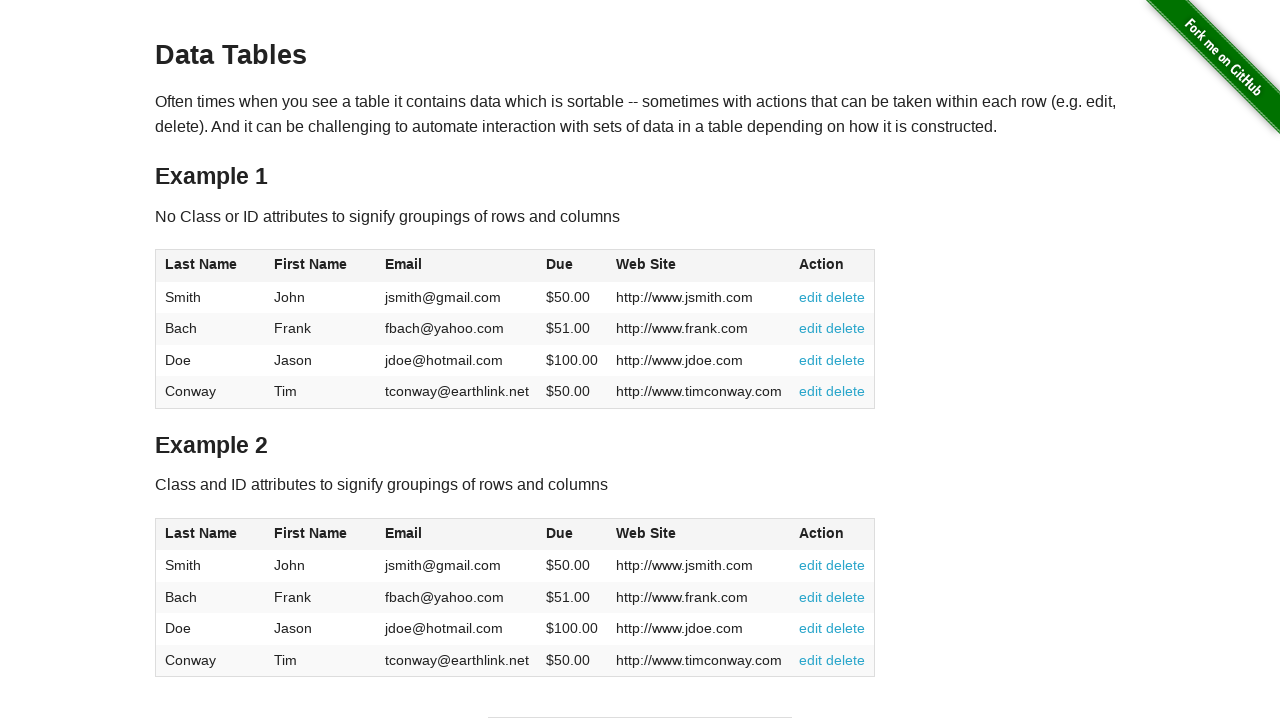

Clicked the Due column header to sort the table at (560, 533) on #table2 thead .dues
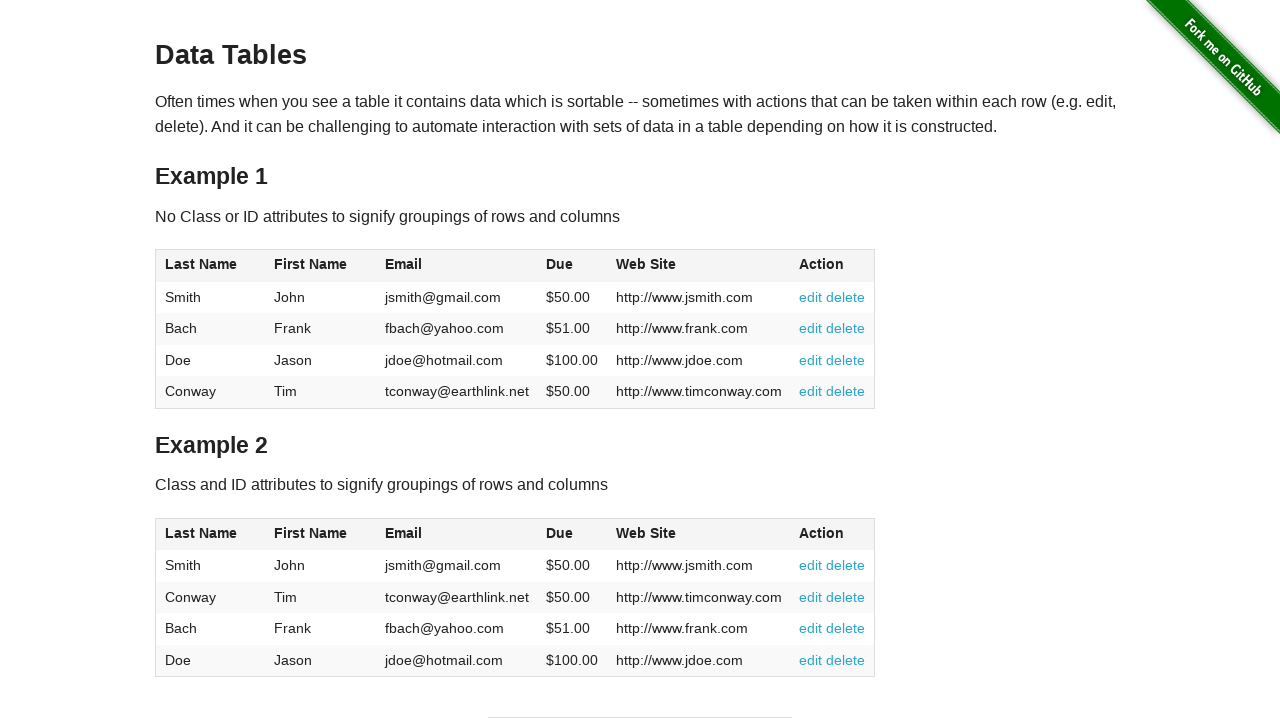

Table sorted by Due column
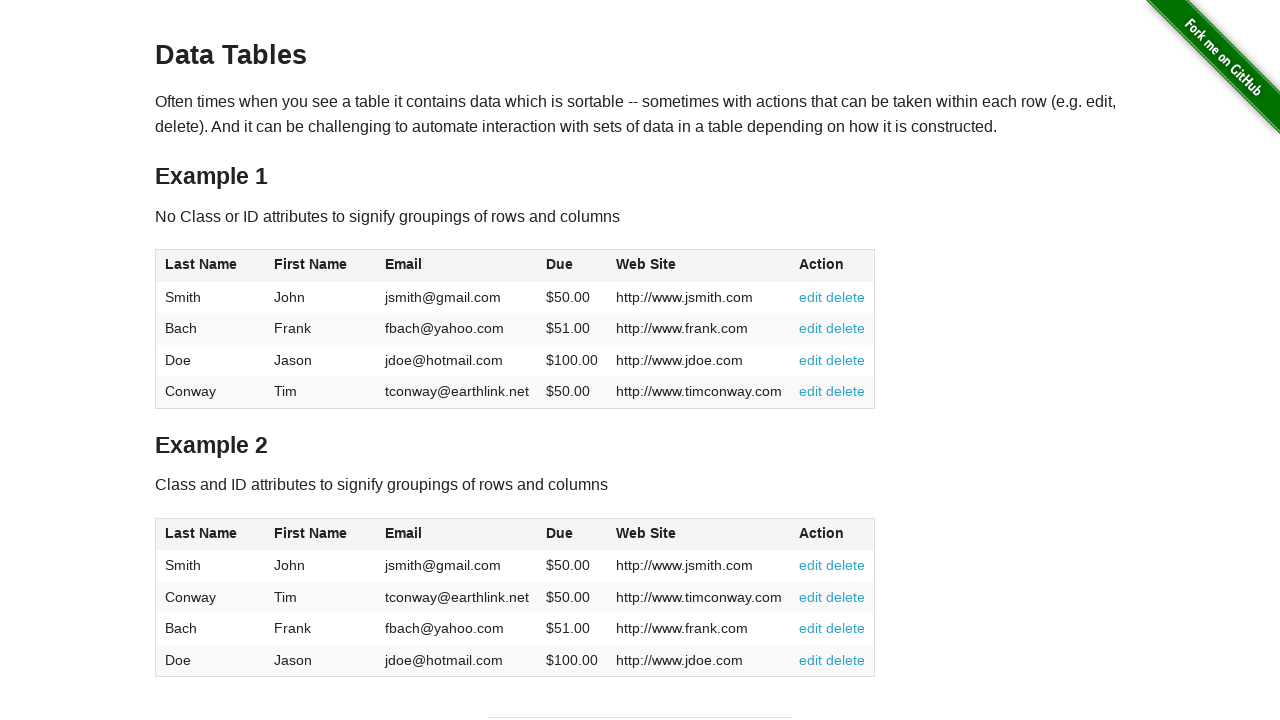

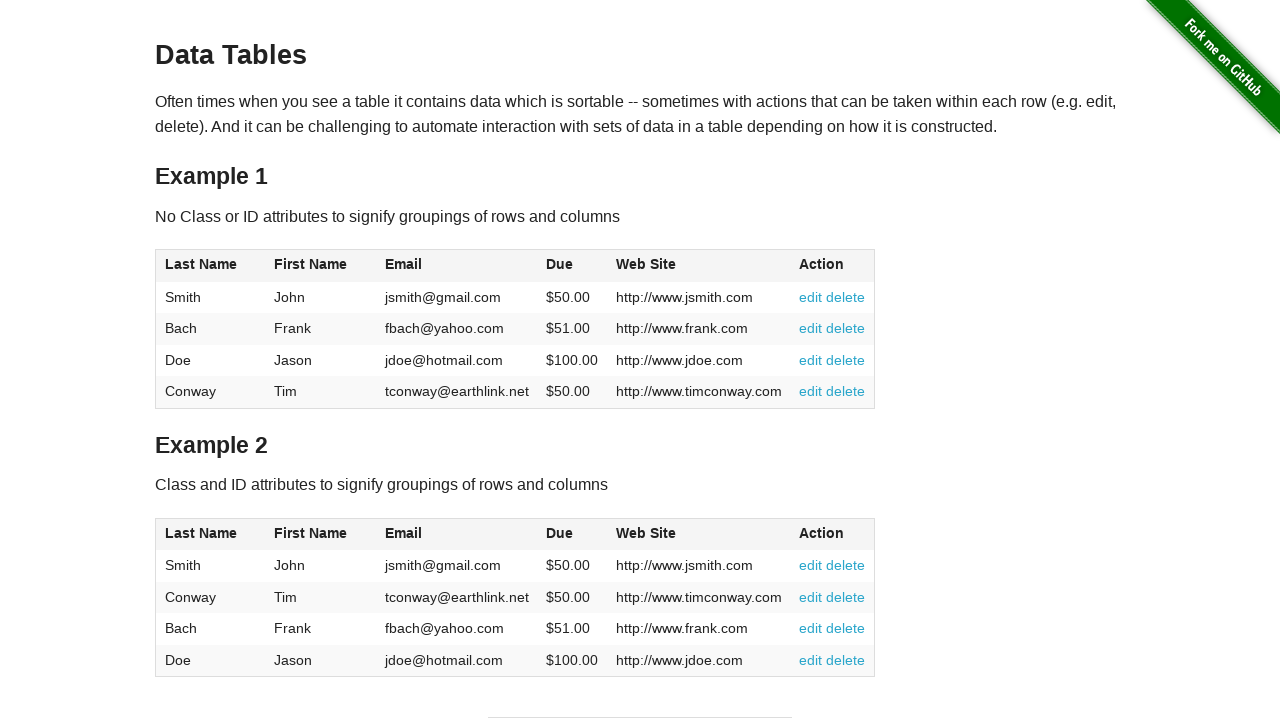